Tests opening a popup window by clicking "New Window" button and verifying the popup contains expected text

Starting URL: https://demoqa.com/browser-windows

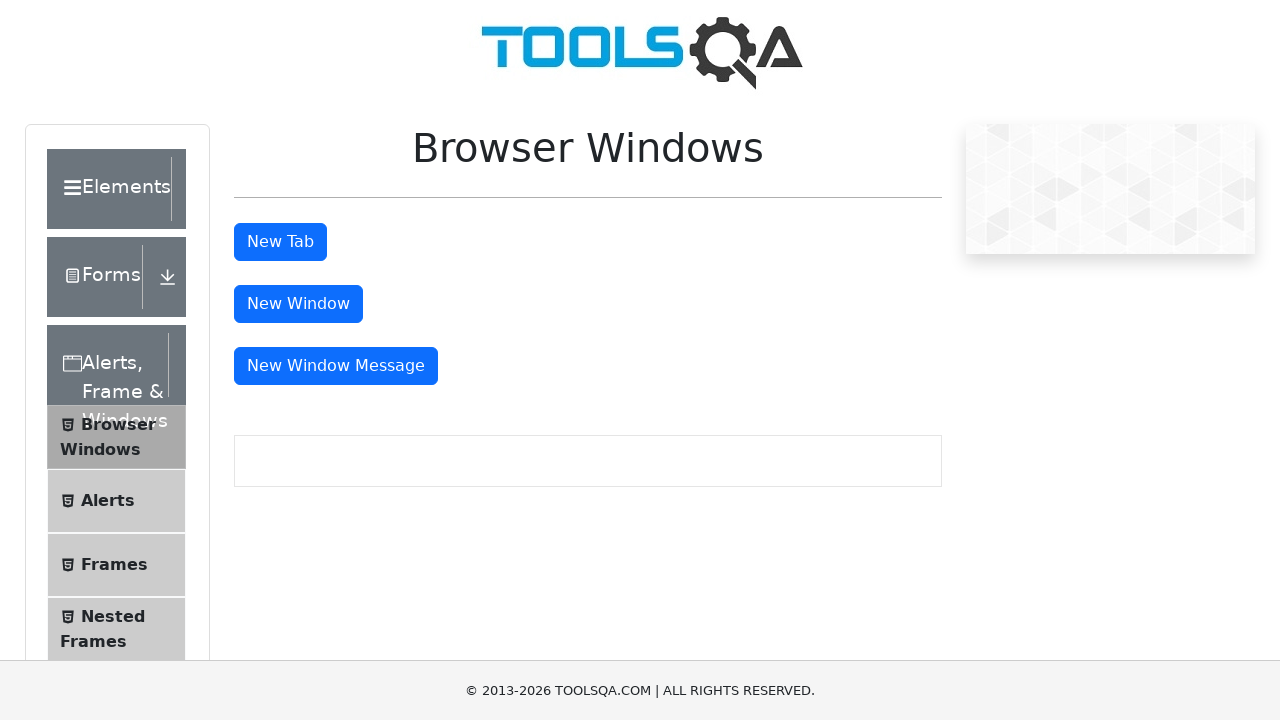

Set viewport size to 1920x1080
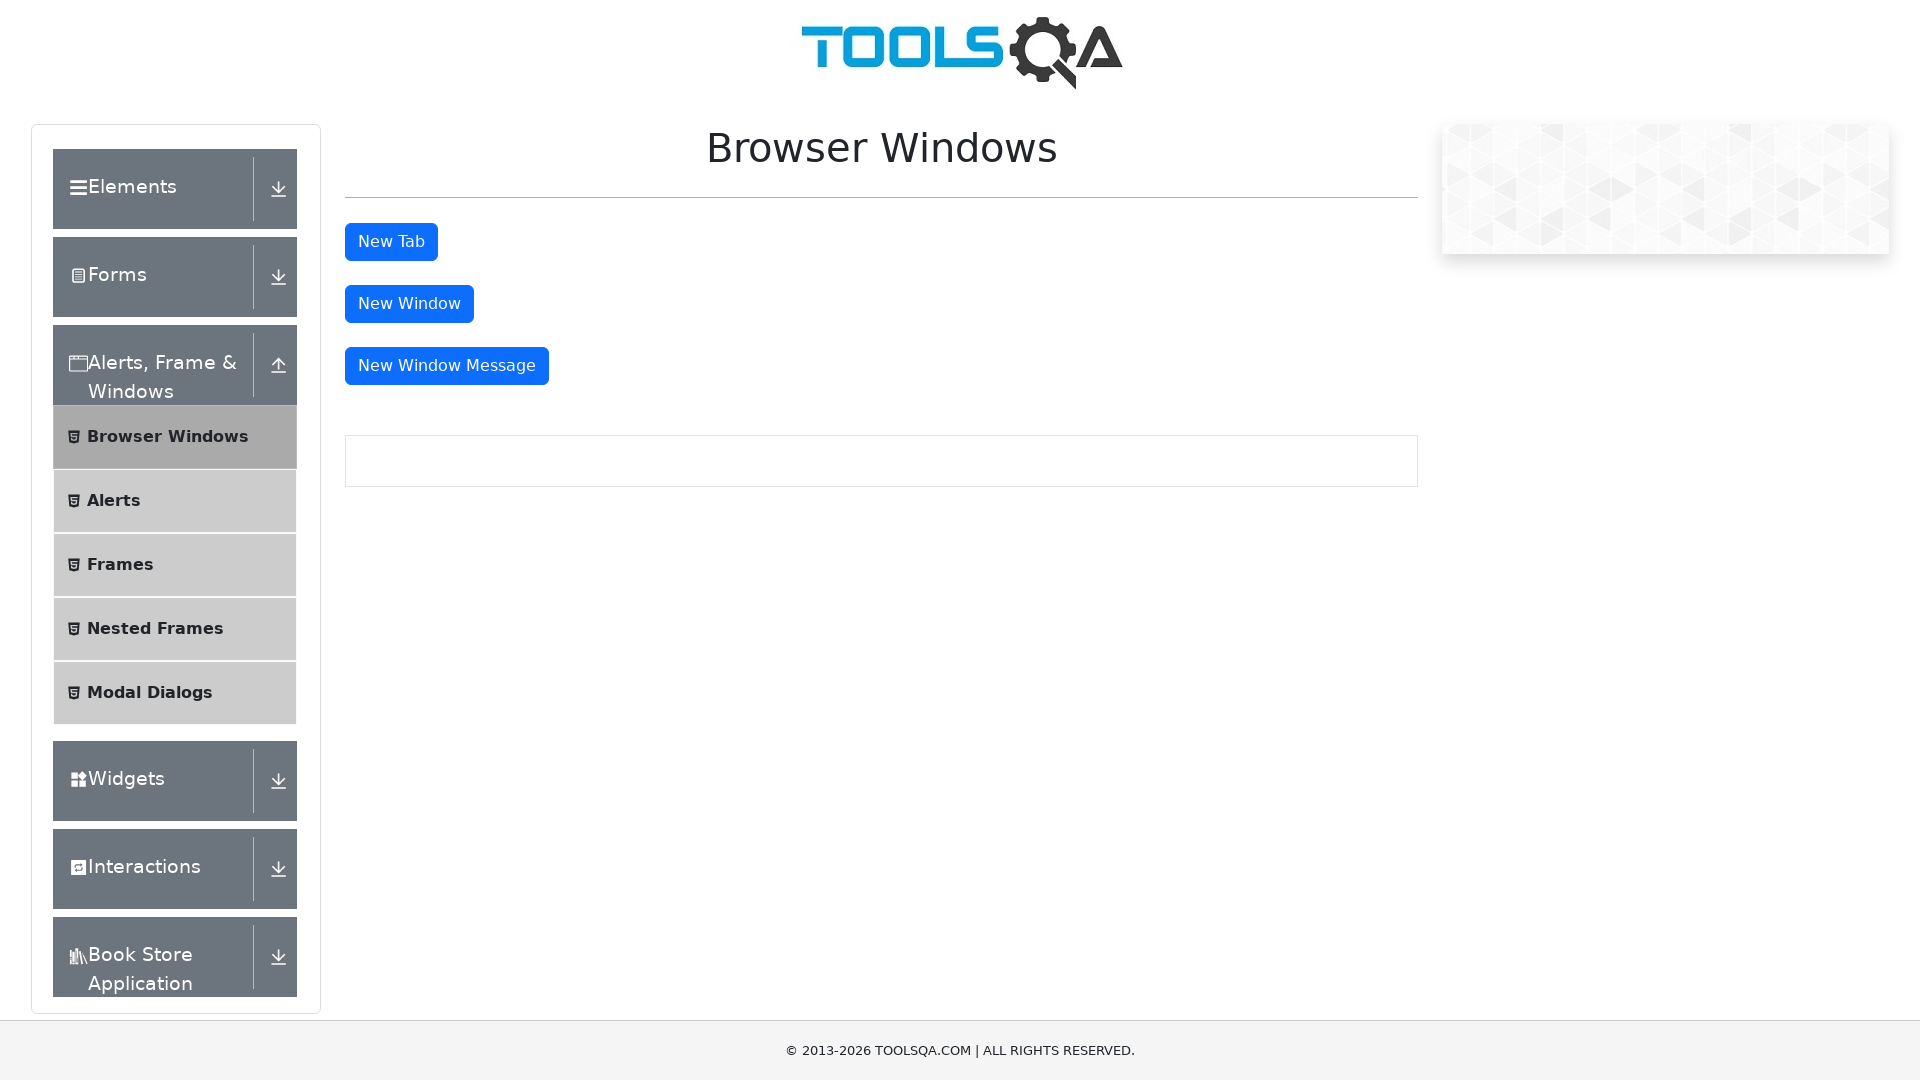

Scrolled down 500 pixels
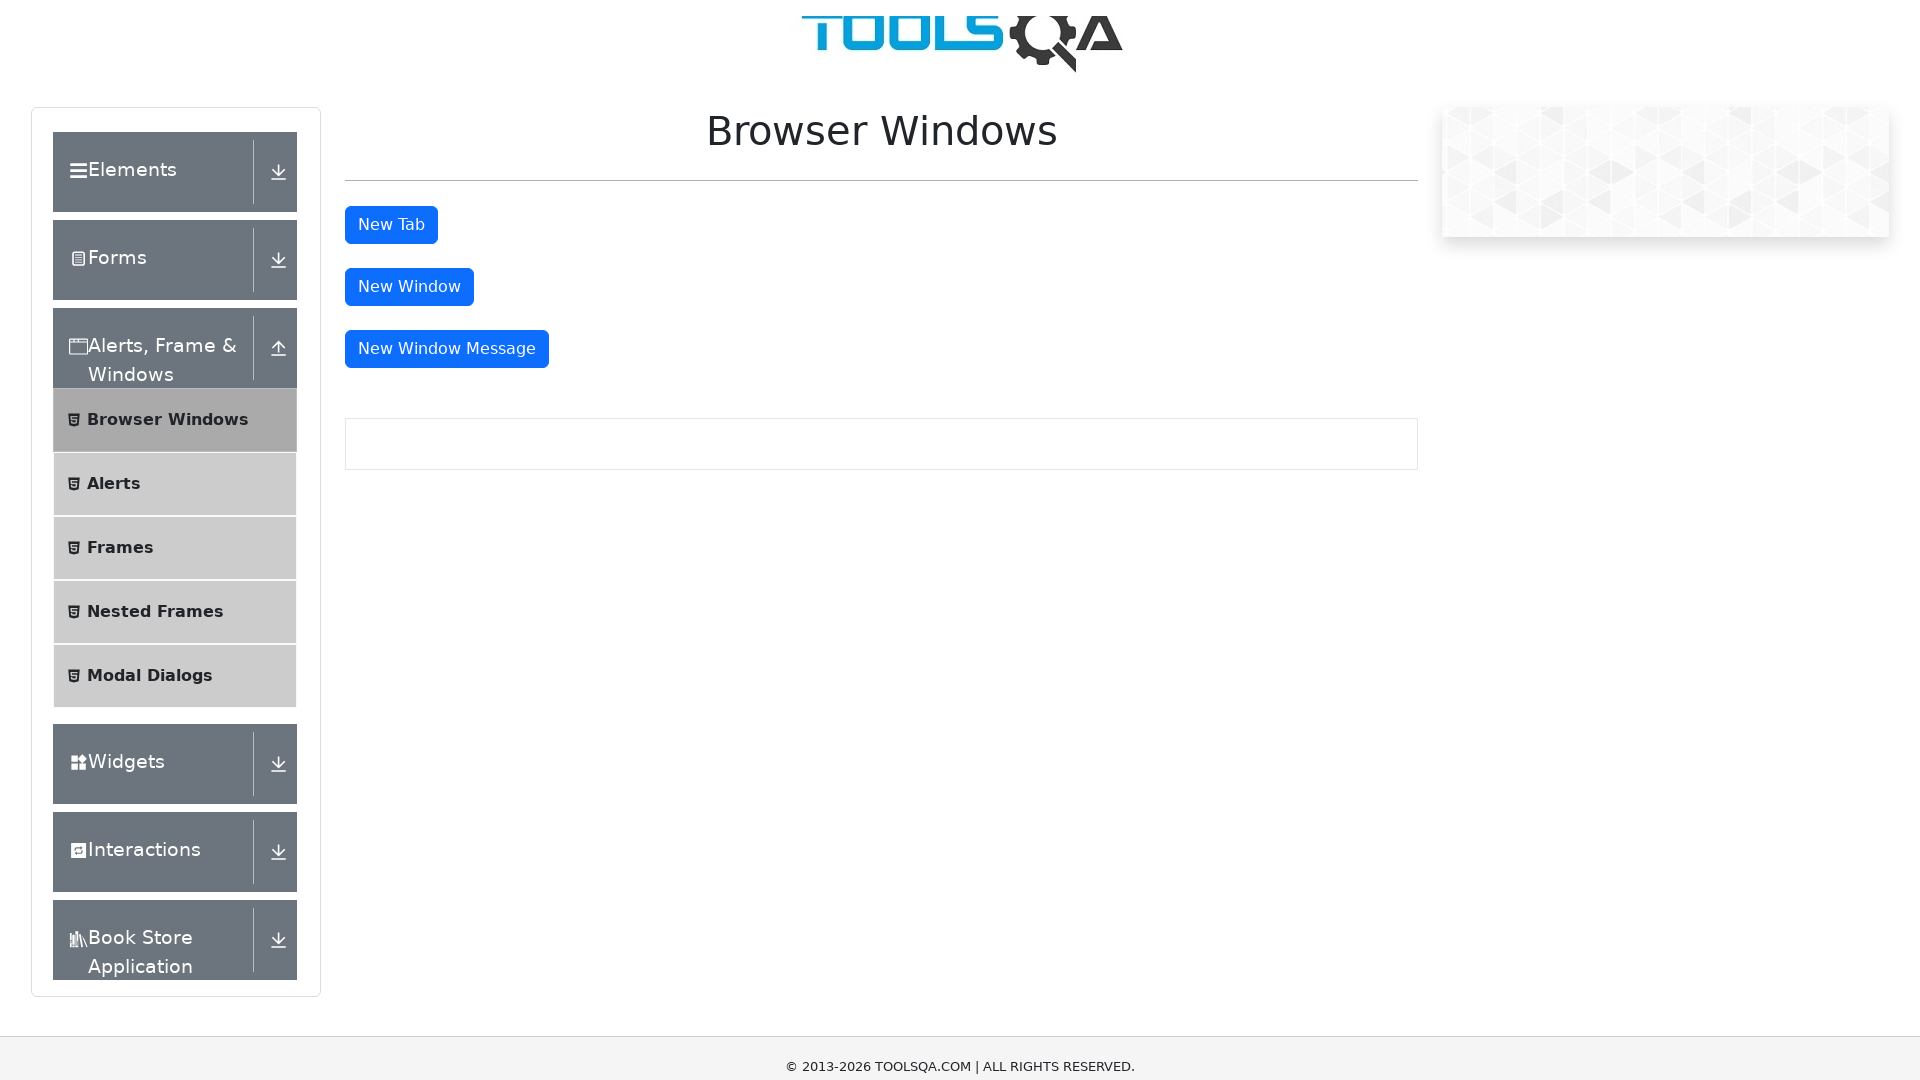

Clicked 'New Window' button and popup window opened at (409, 270) on internal:text="New Window"i >> nth=0
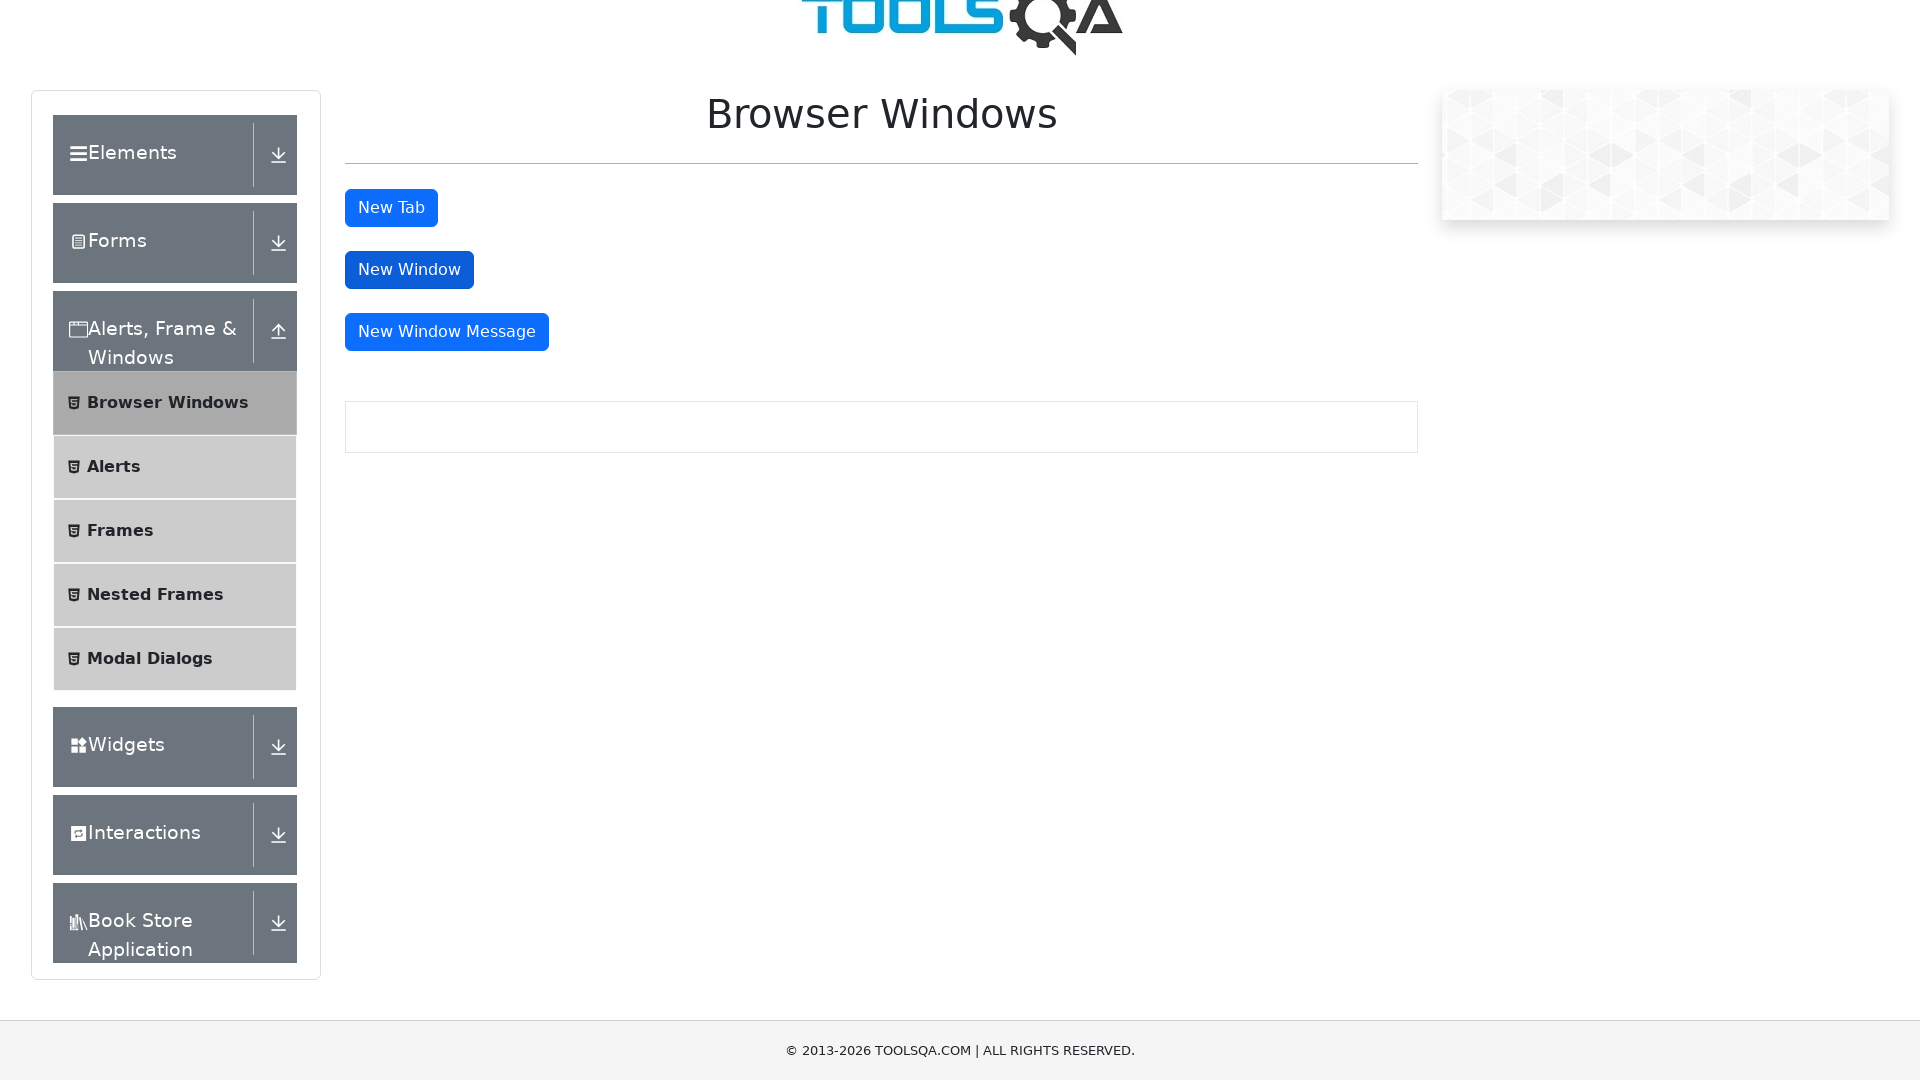

Popup window loaded completely
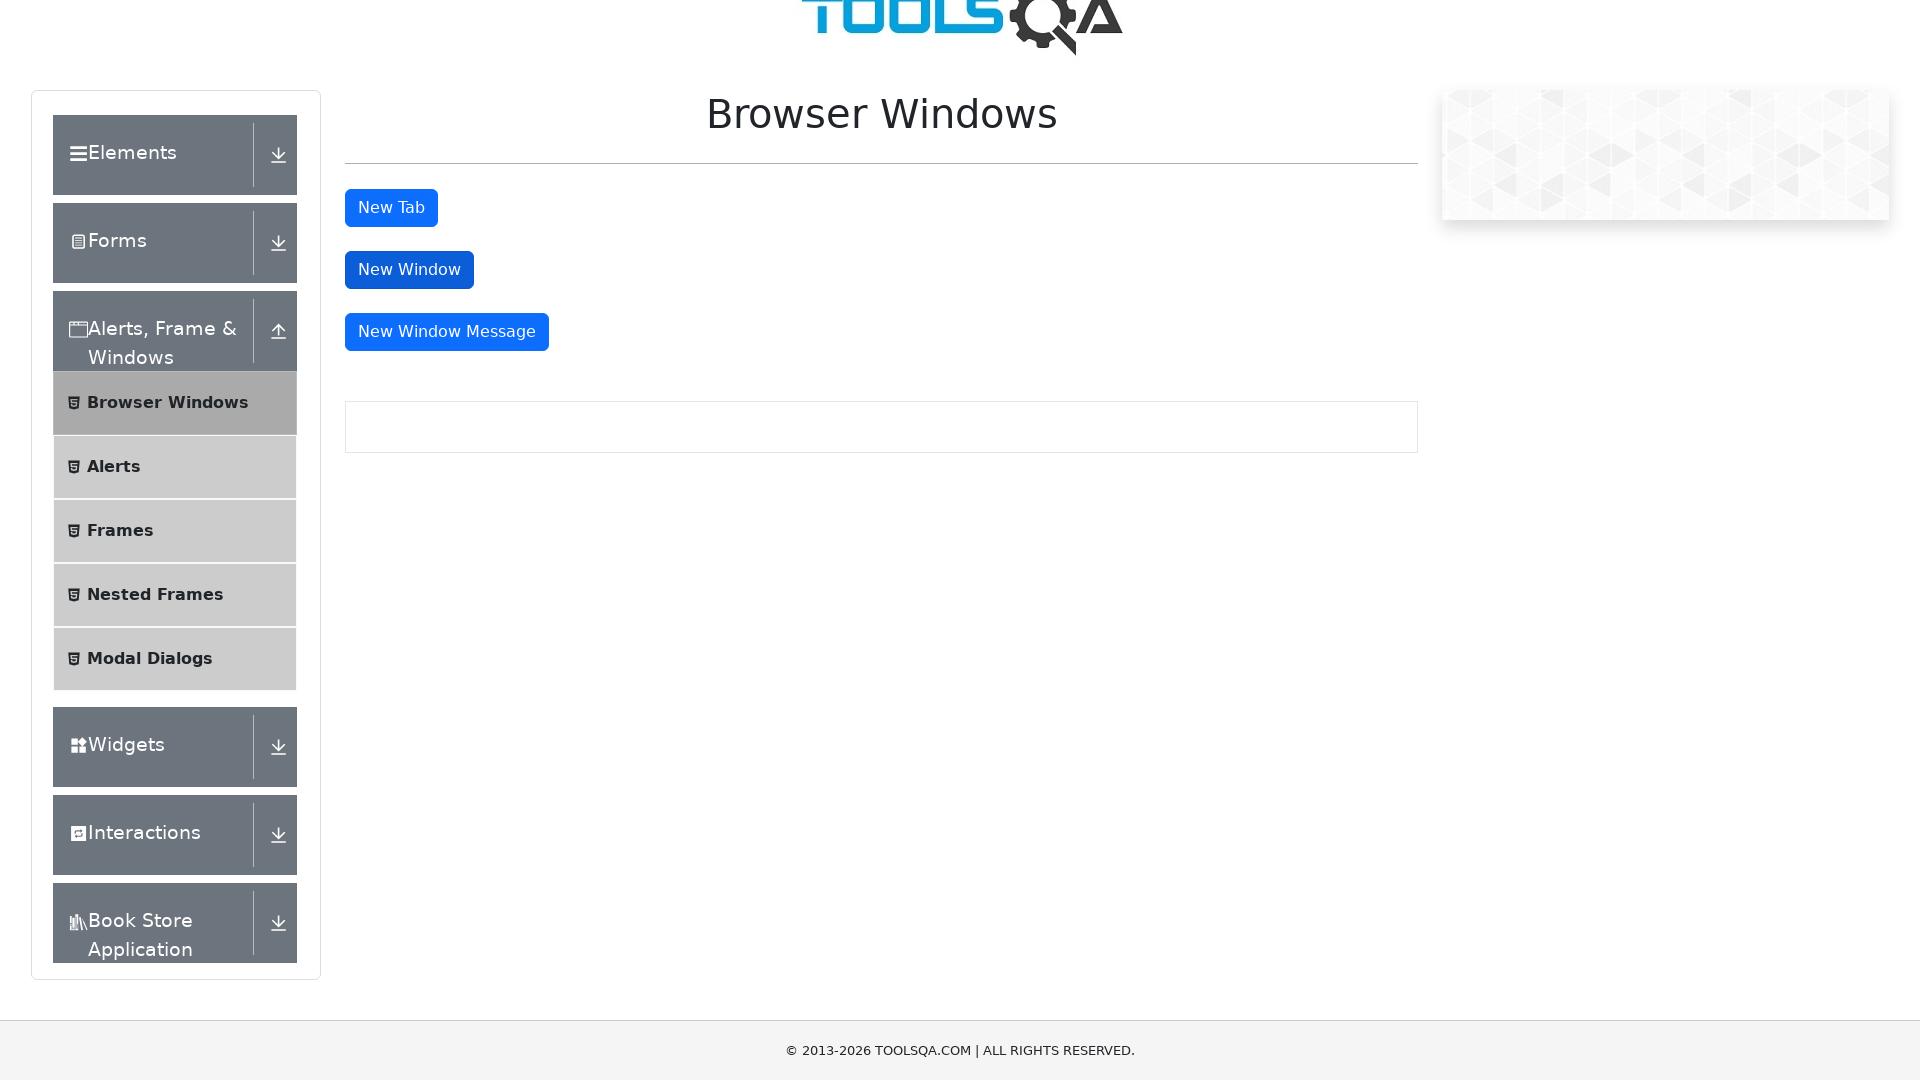

Verified popup contains 'This is a sample page' text
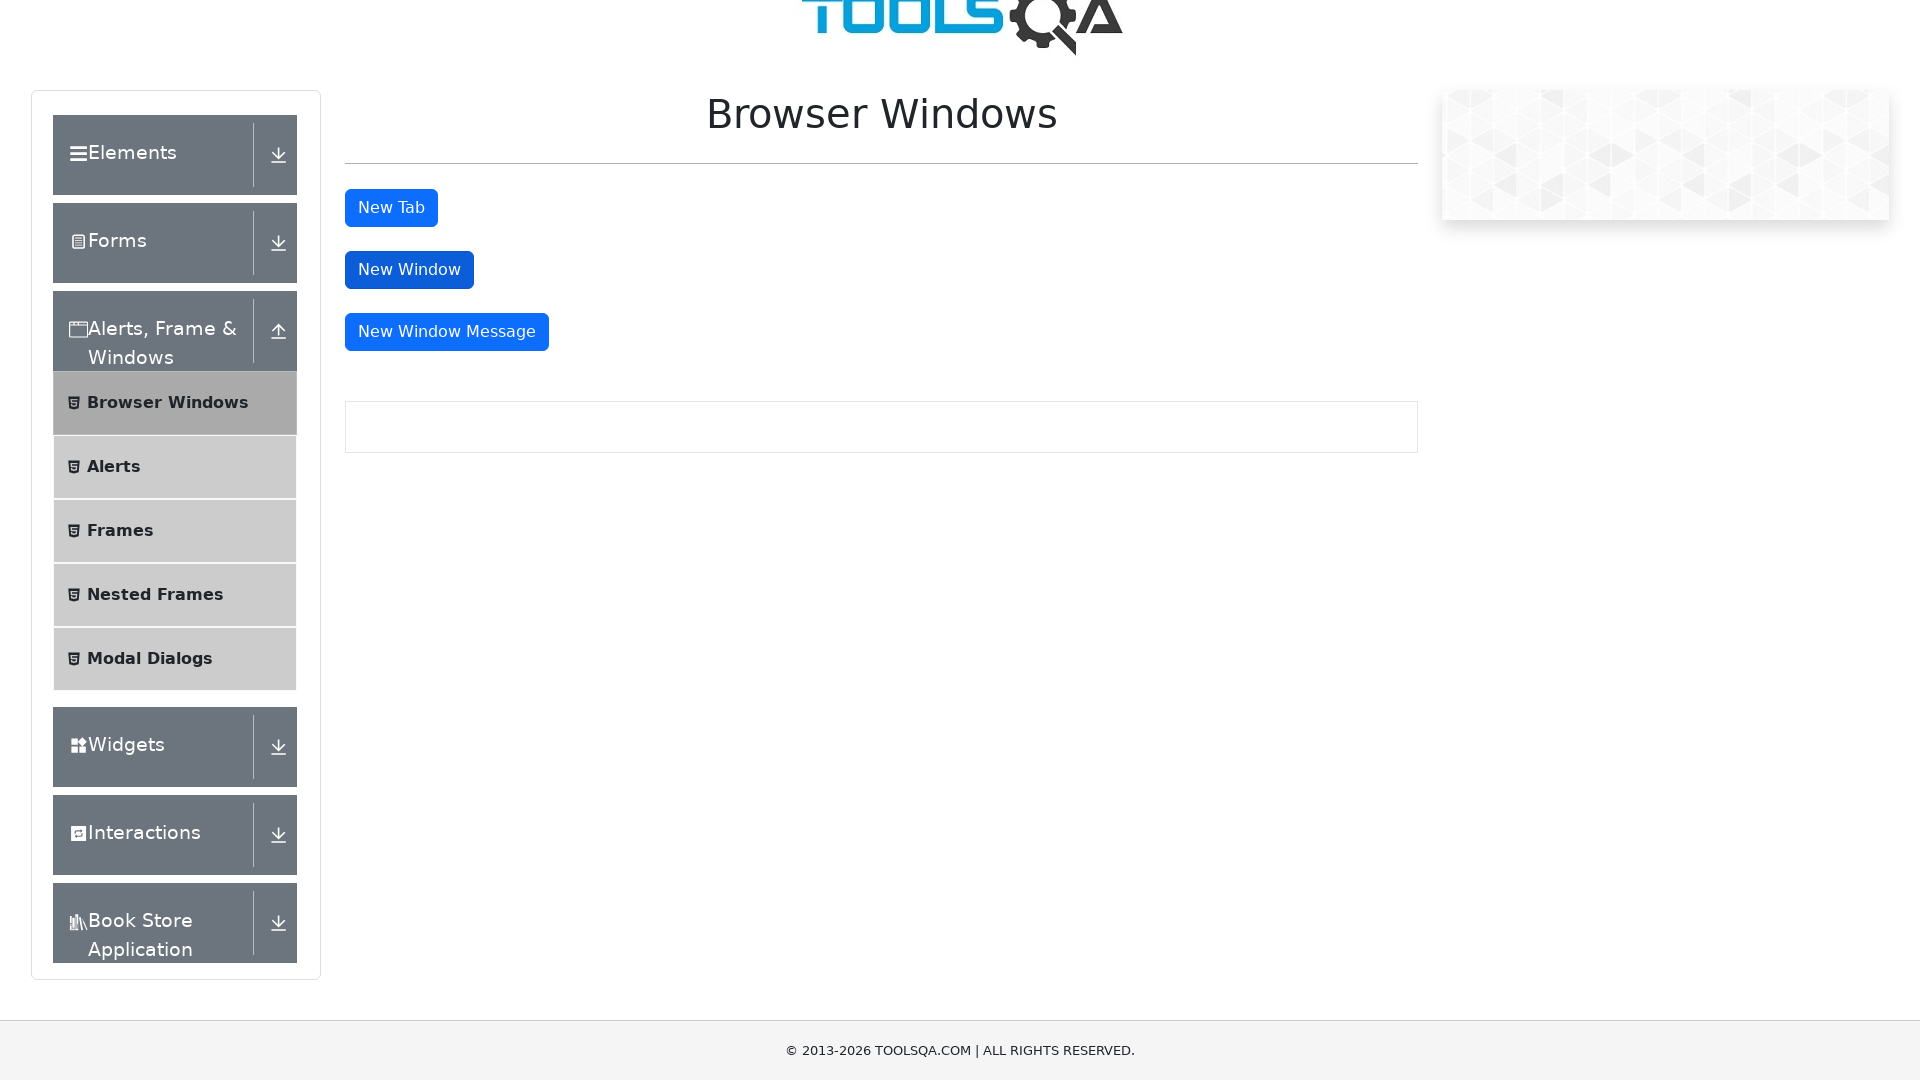

Closed popup window
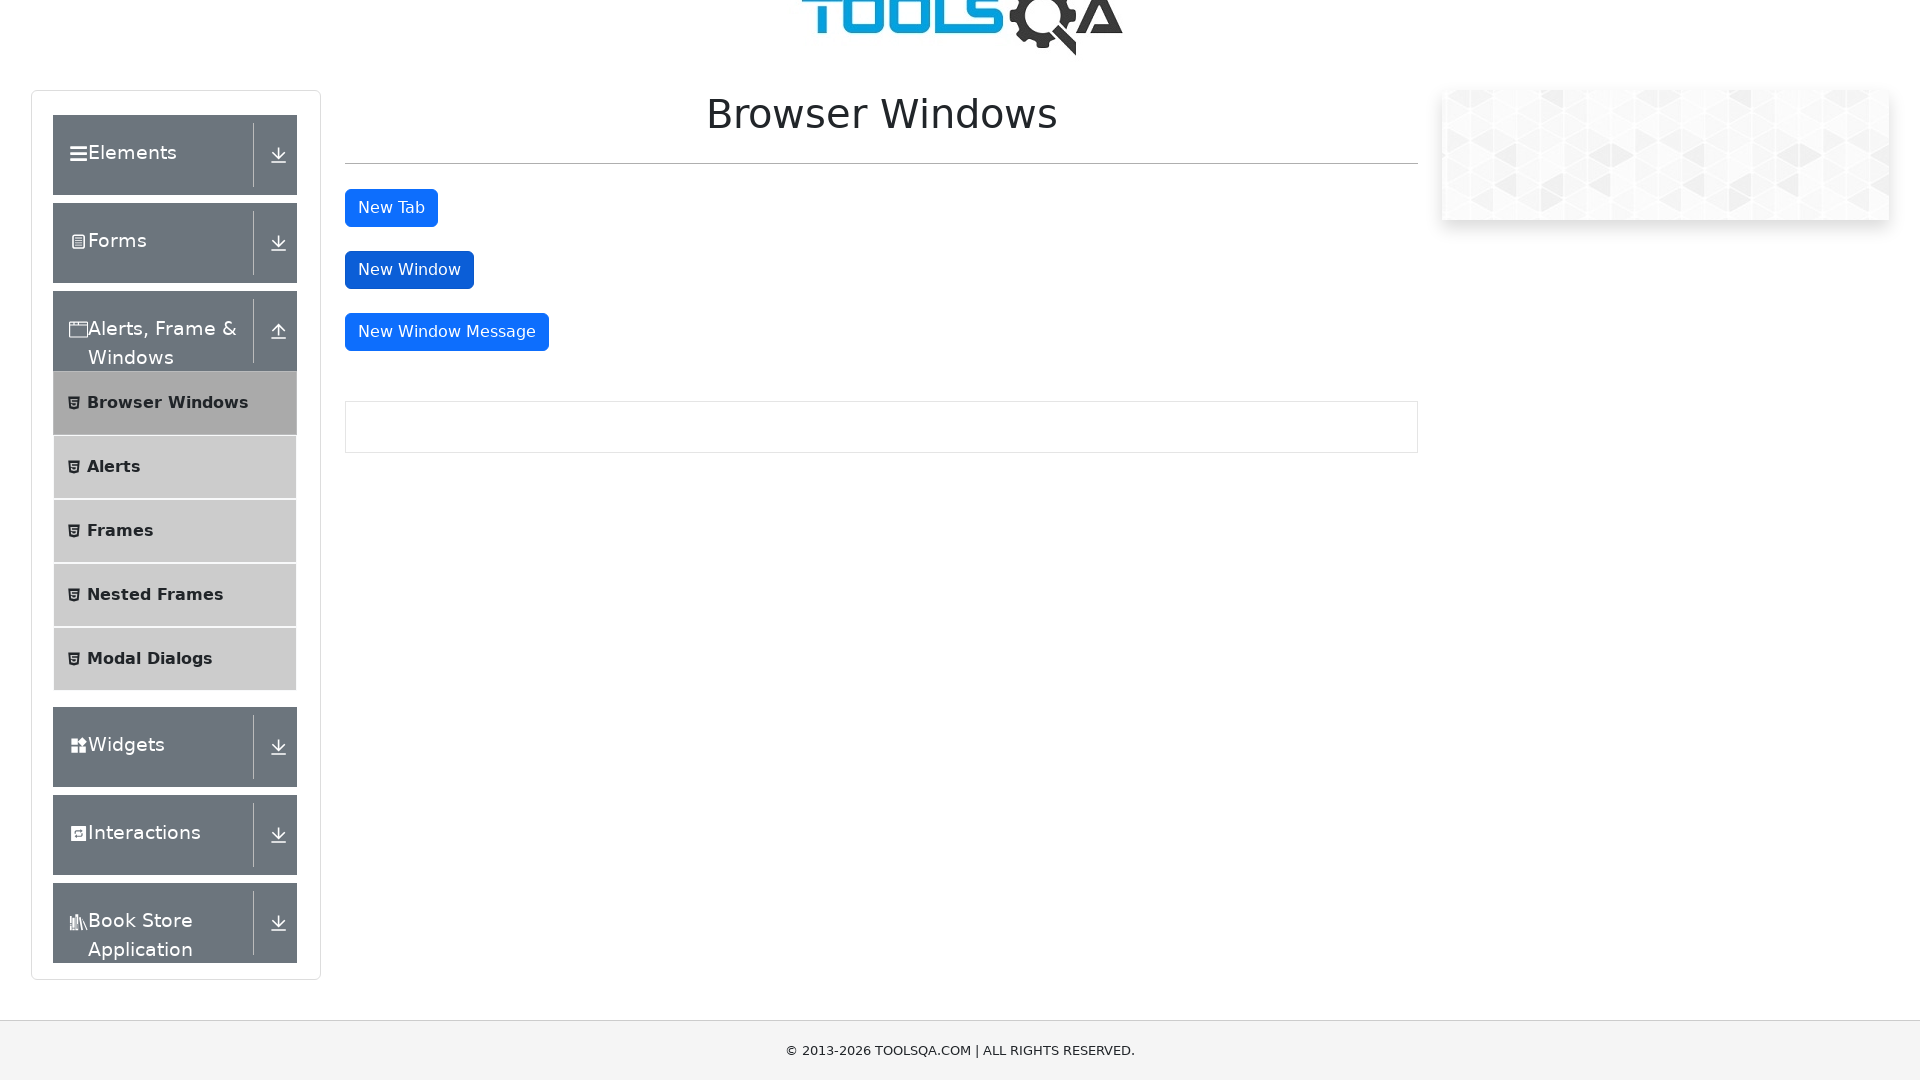

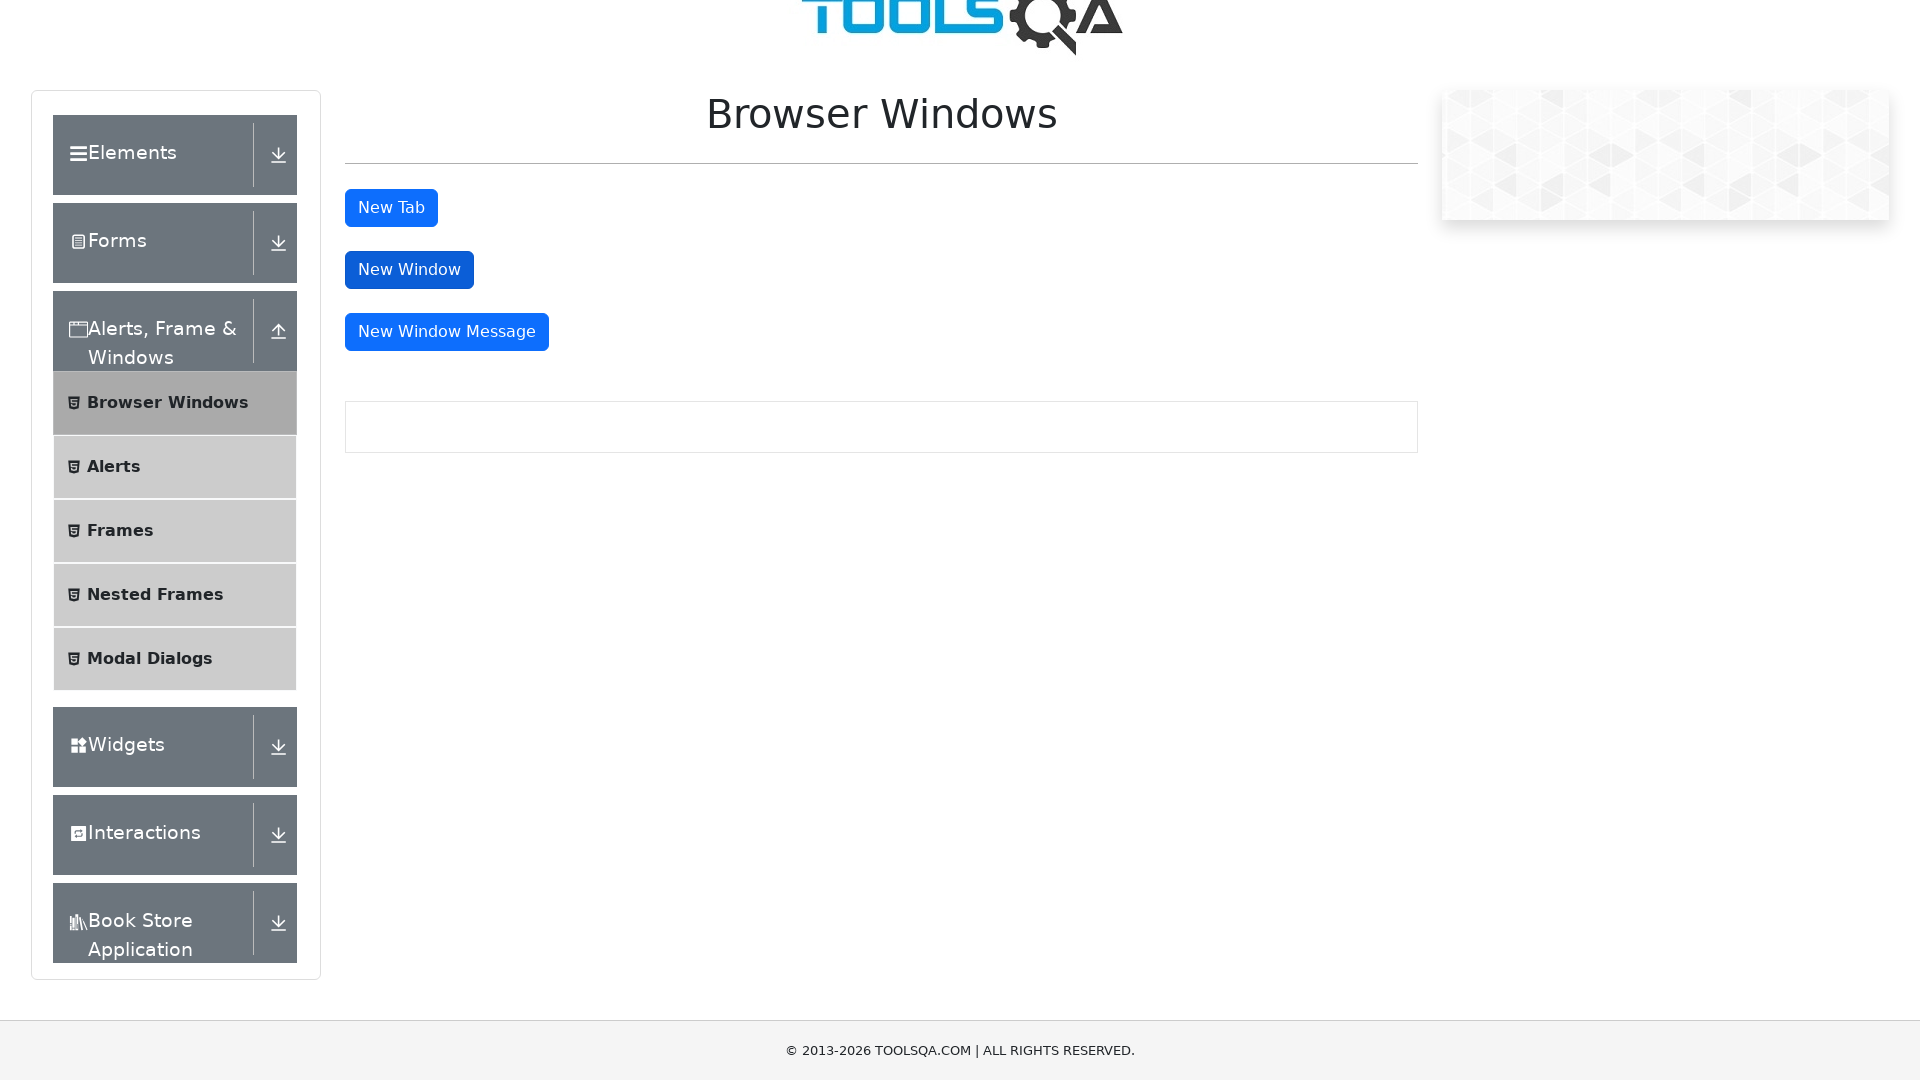